Tests password input field by entering a password and verifying the value

Starting URL: https://www.selenium.dev/selenium/web/web-form.html

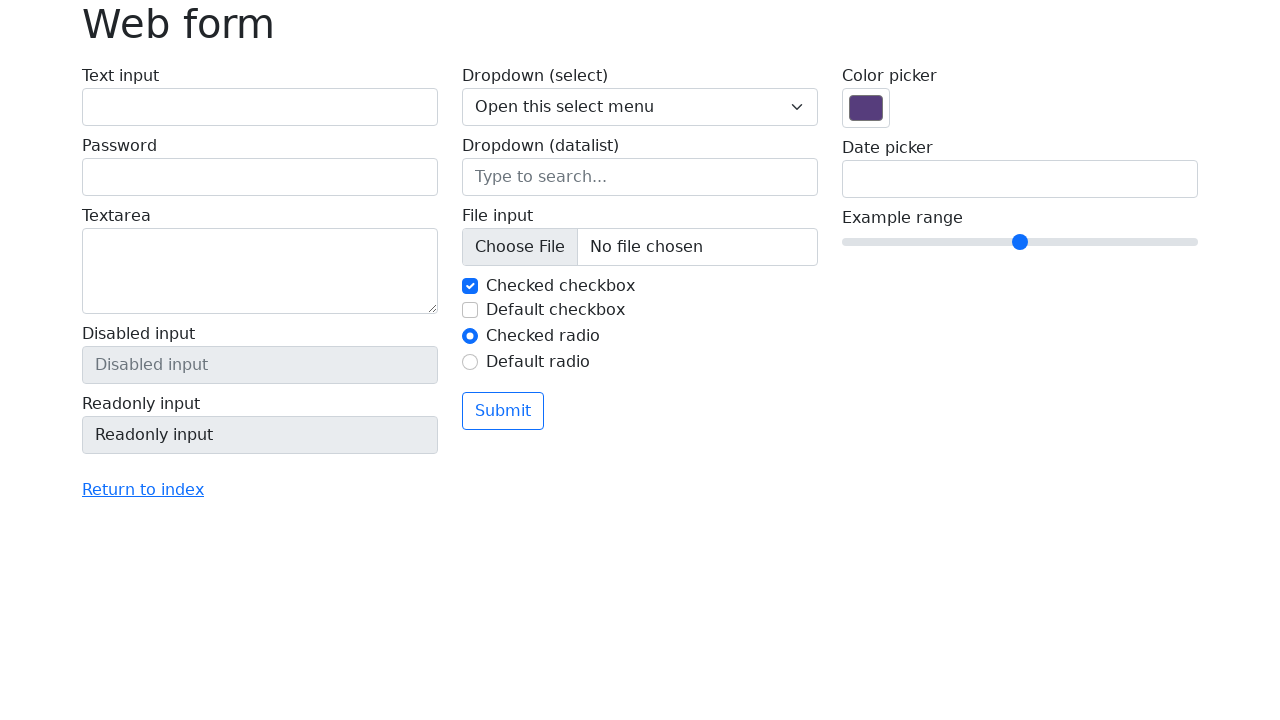

Filled password input field with '???' on input[name='my-password']
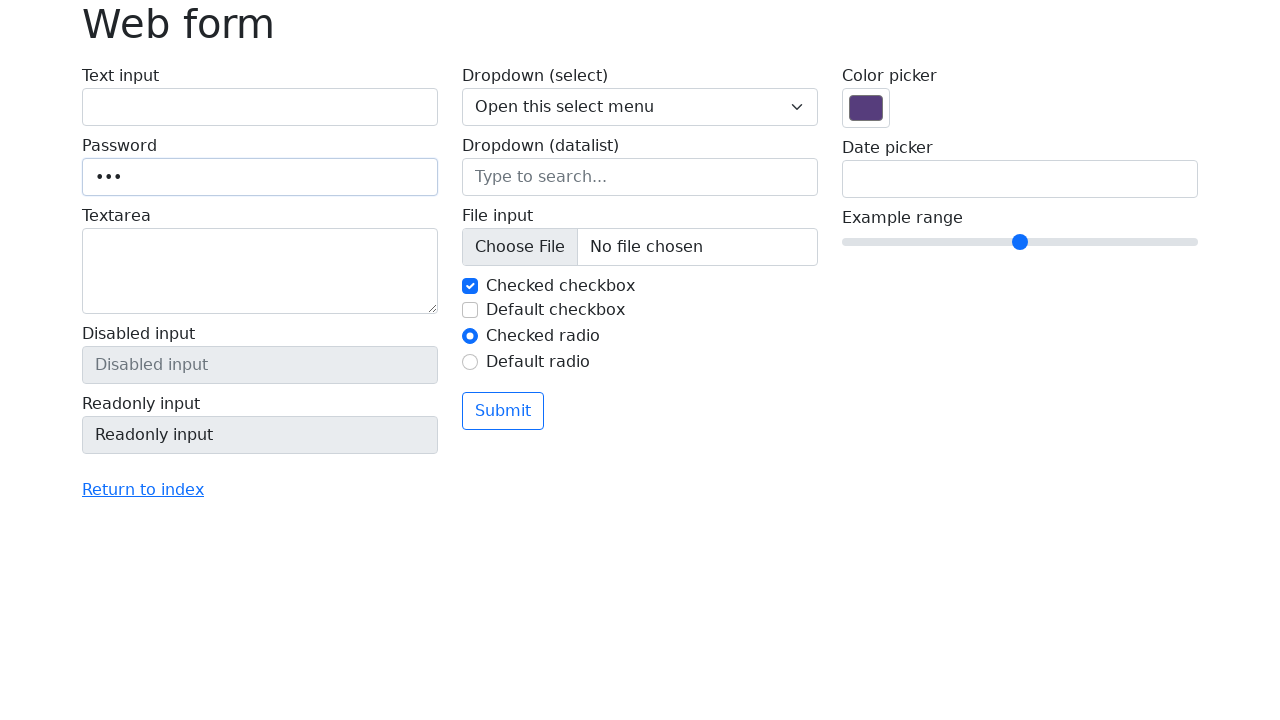

Verified password value matches '???'
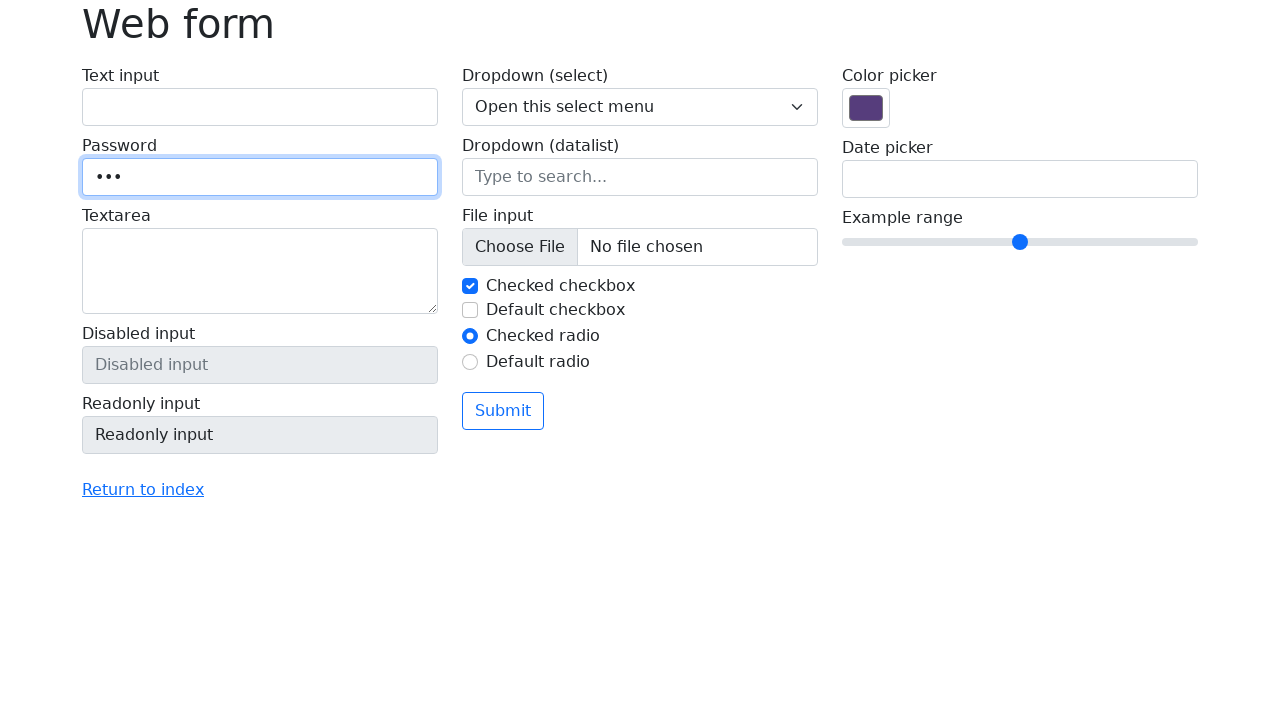

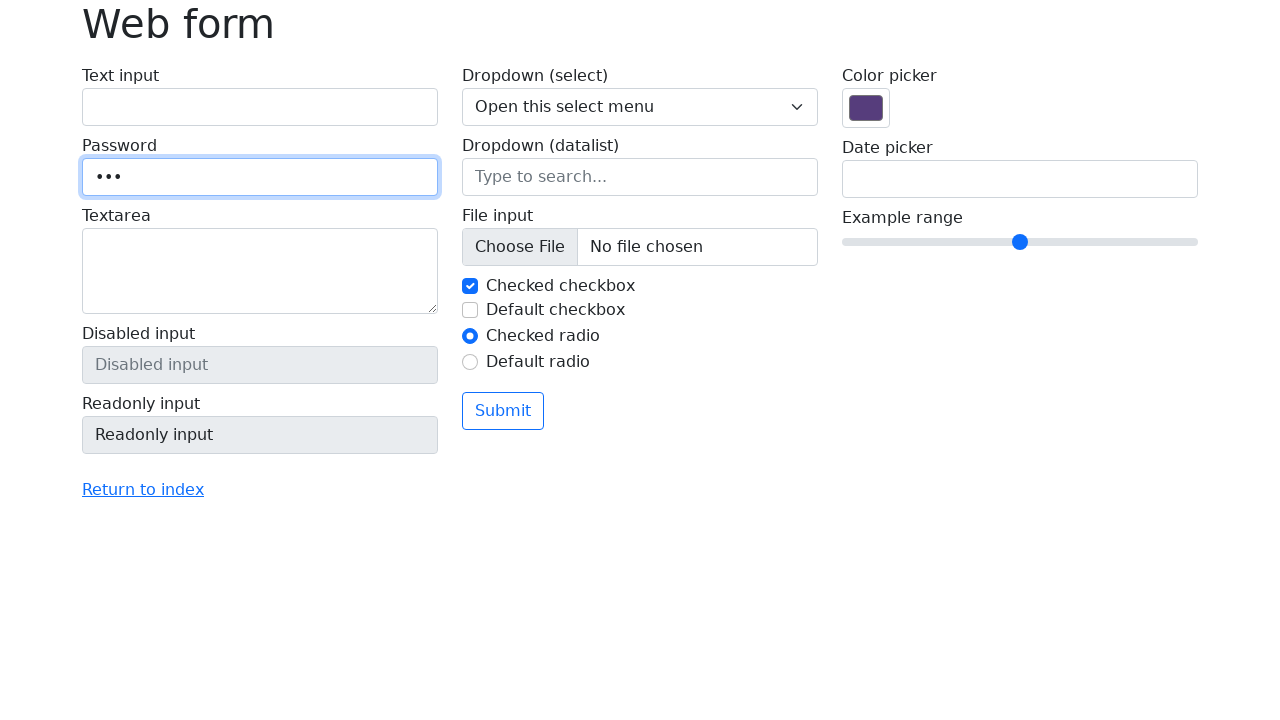